Navigates to a training website and clicks the "About Us" button to test page navigation

Starting URL: https://v1.training-support.net

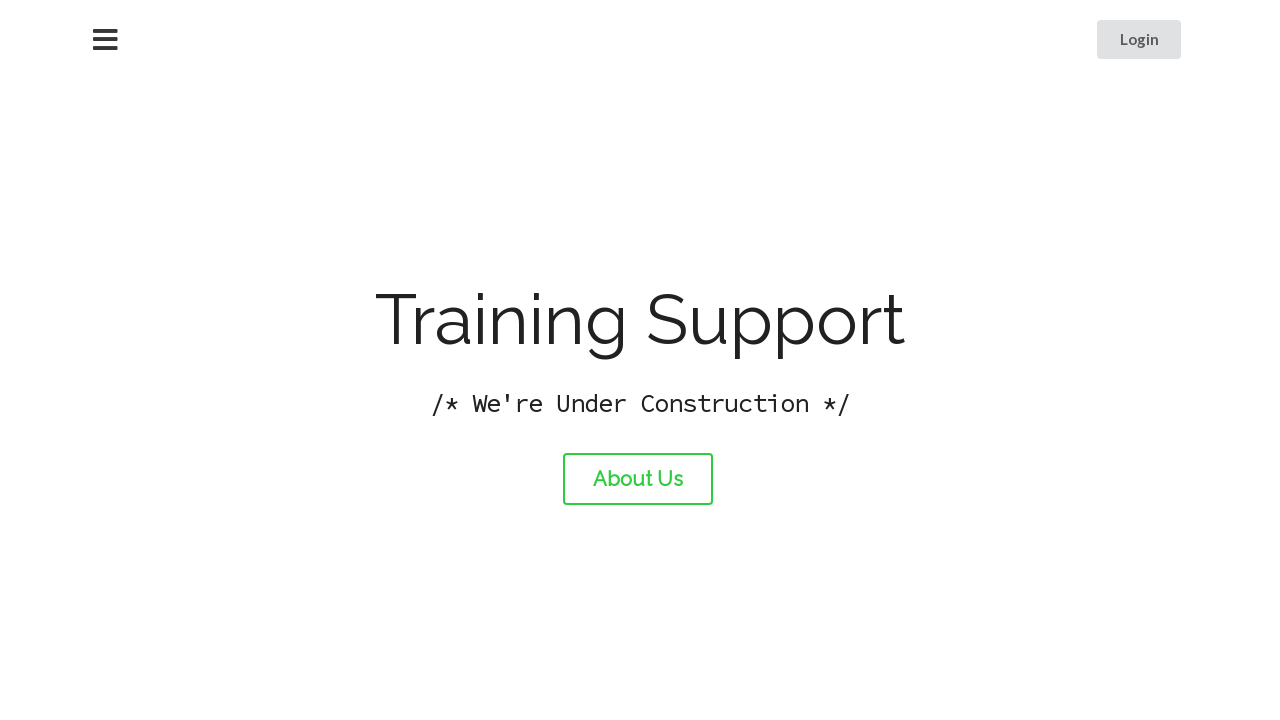

Clicked the 'About Us' button to navigate to About Us page at (638, 479) on #about-link 
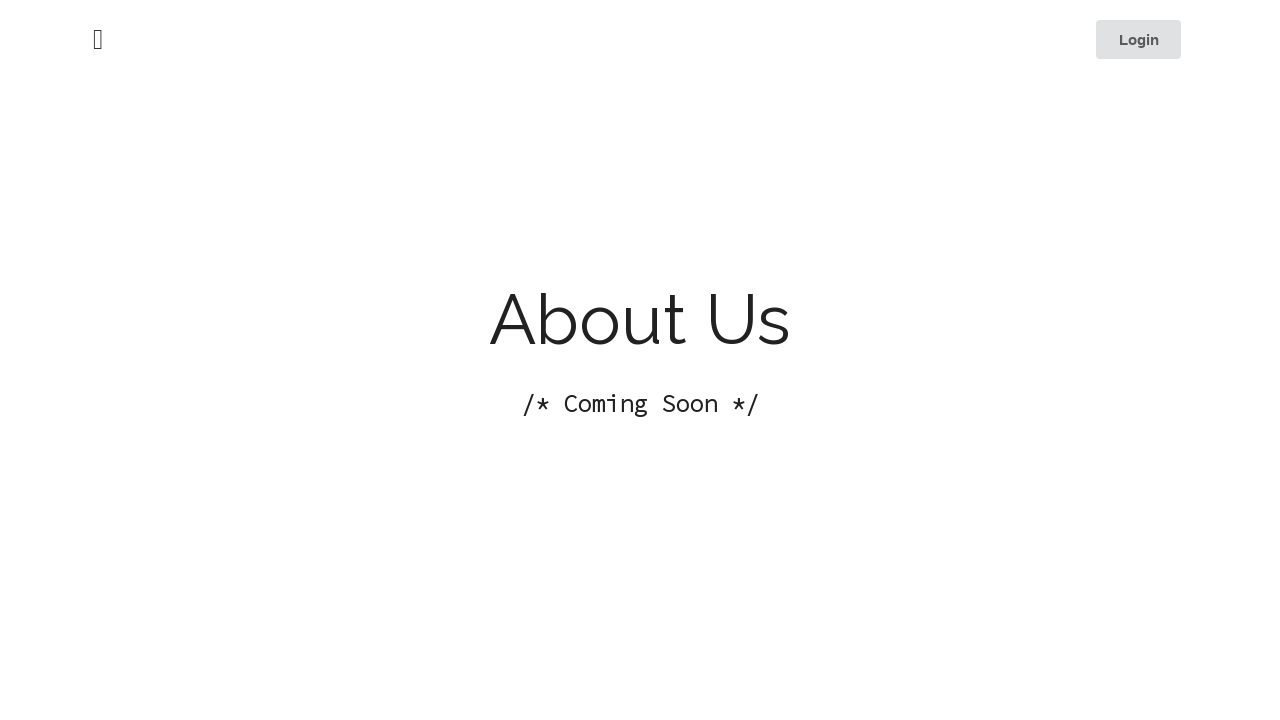

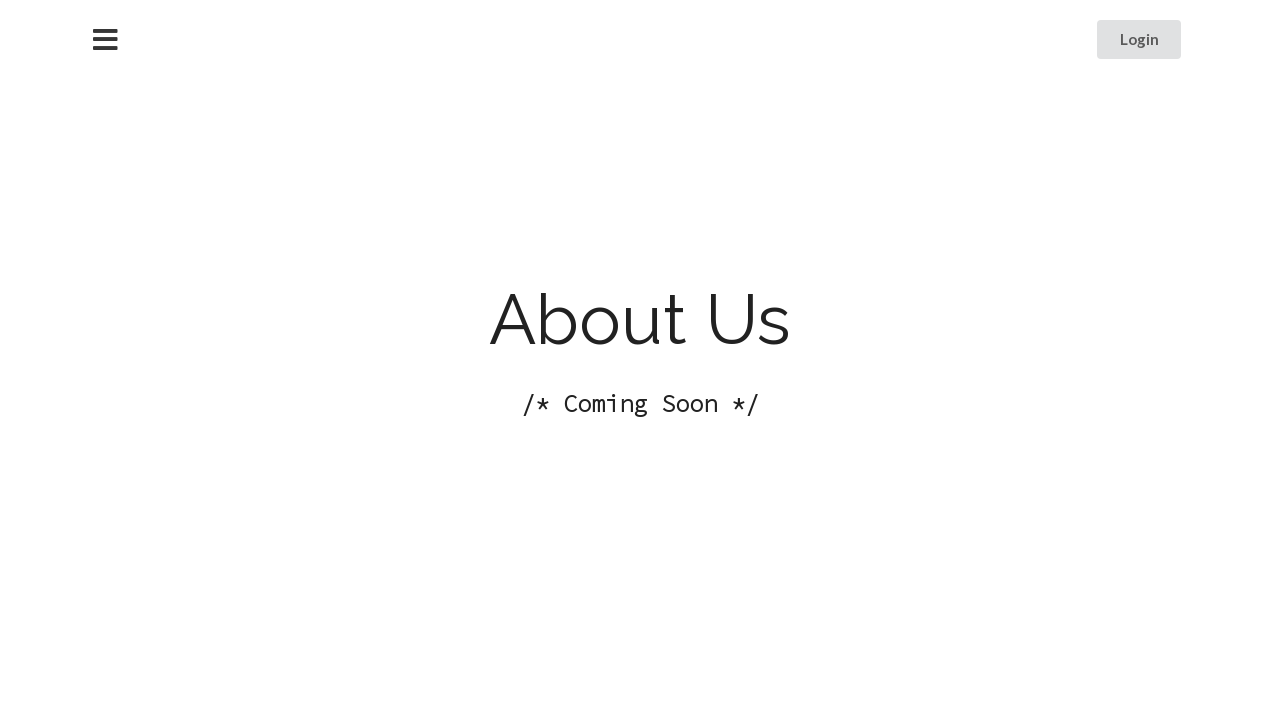